Tests alert handling by triggering a confirmation alert, reading its text, and accepting it

Starting URL: https://demoqa.com/alerts

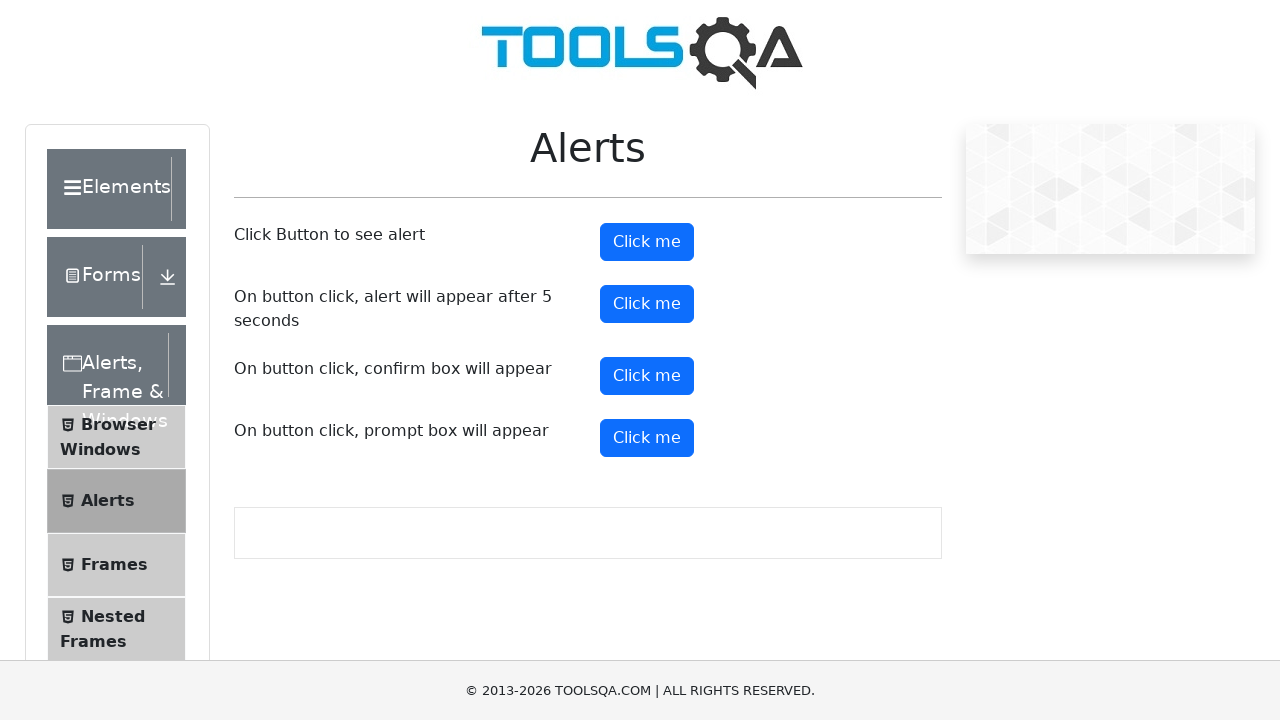

Clicked confirm button to trigger alert at (647, 376) on #confirmButton
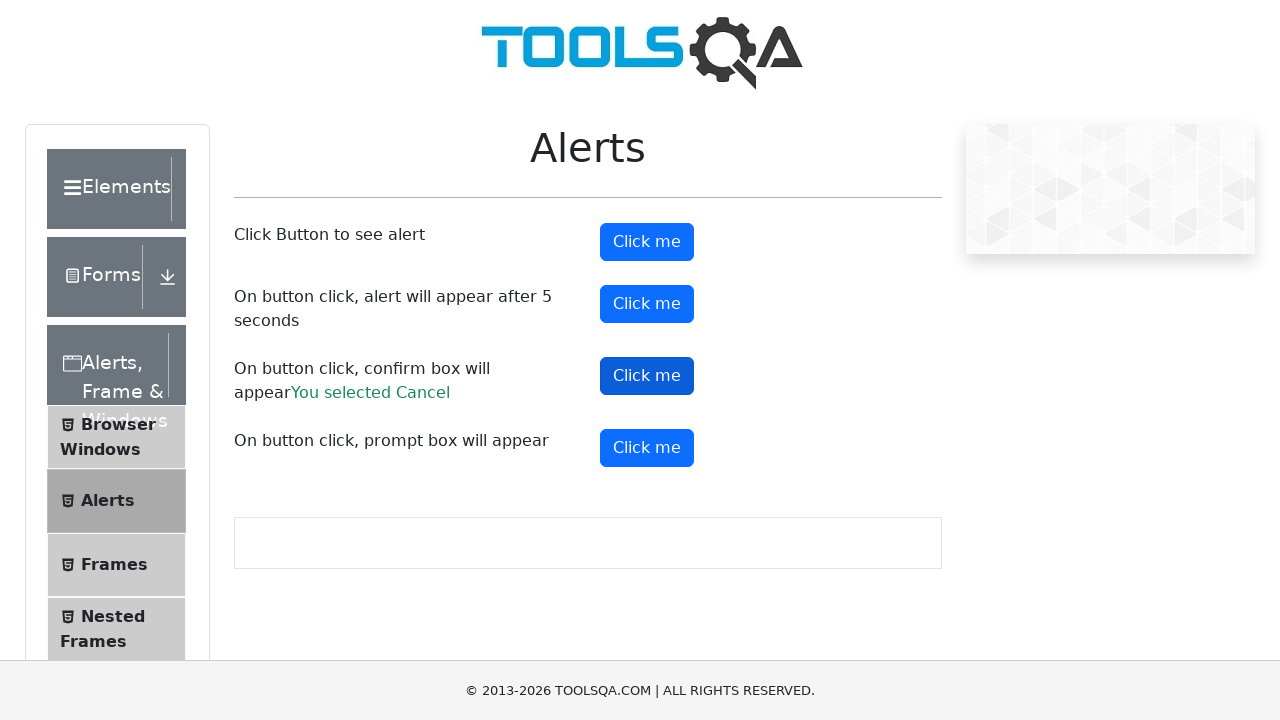

Set up dialog handler to accept confirmation alert
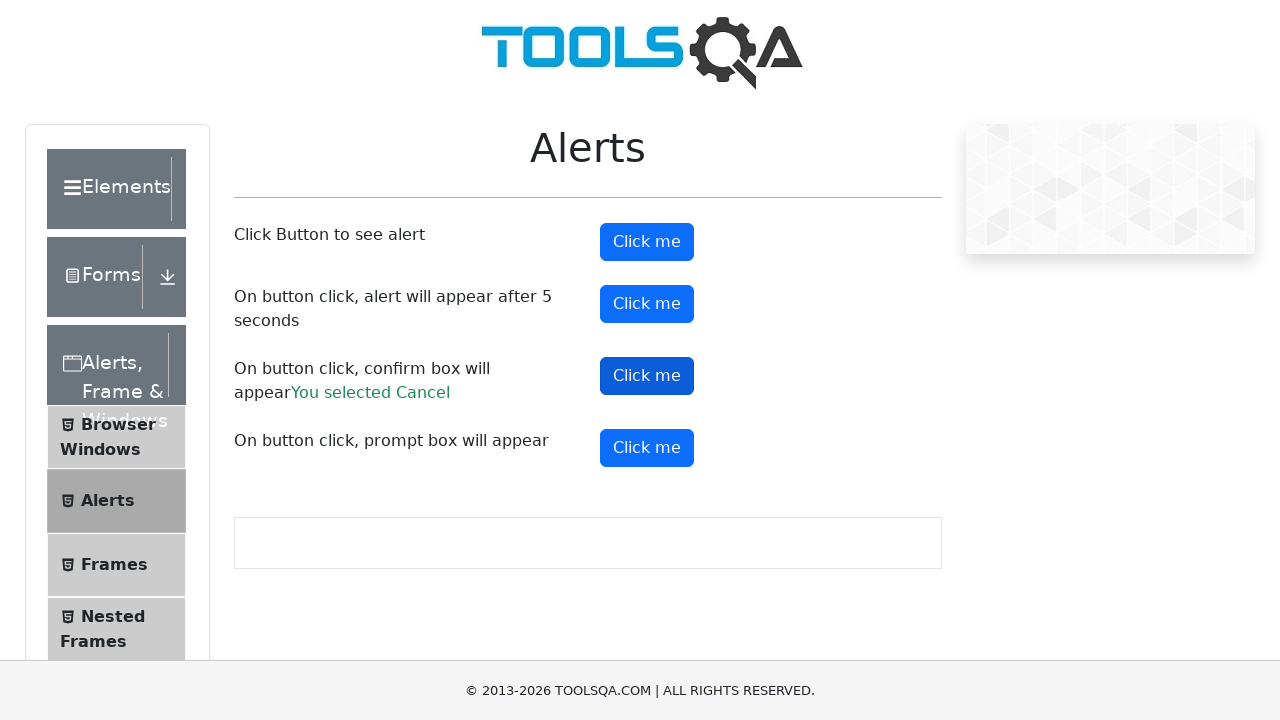

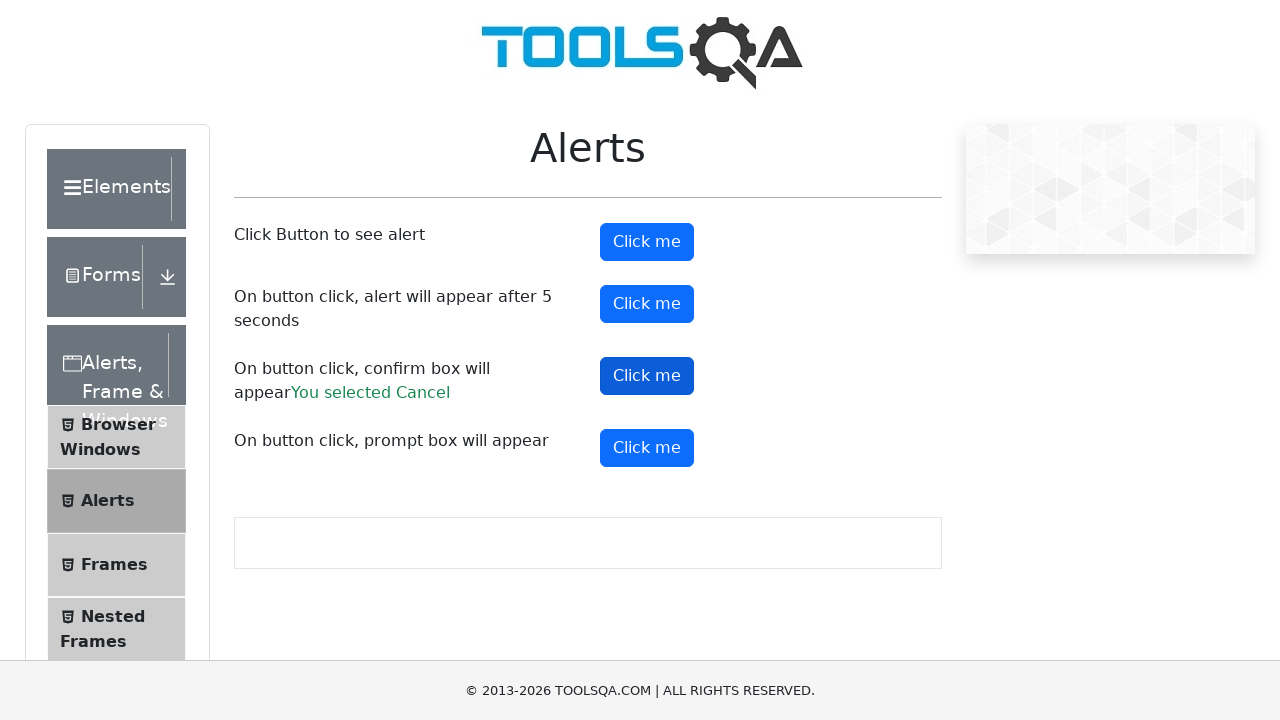